Tests a jQuery Bootstrap multiselect dropdown by clicking to open it and then clicking on active/selected options to deselect them

Starting URL: https://www.jqueryscript.net/demo/jQuery-Multiple-Select-Plugin-For-Bootstrap-Bootstrap-Multiselect/

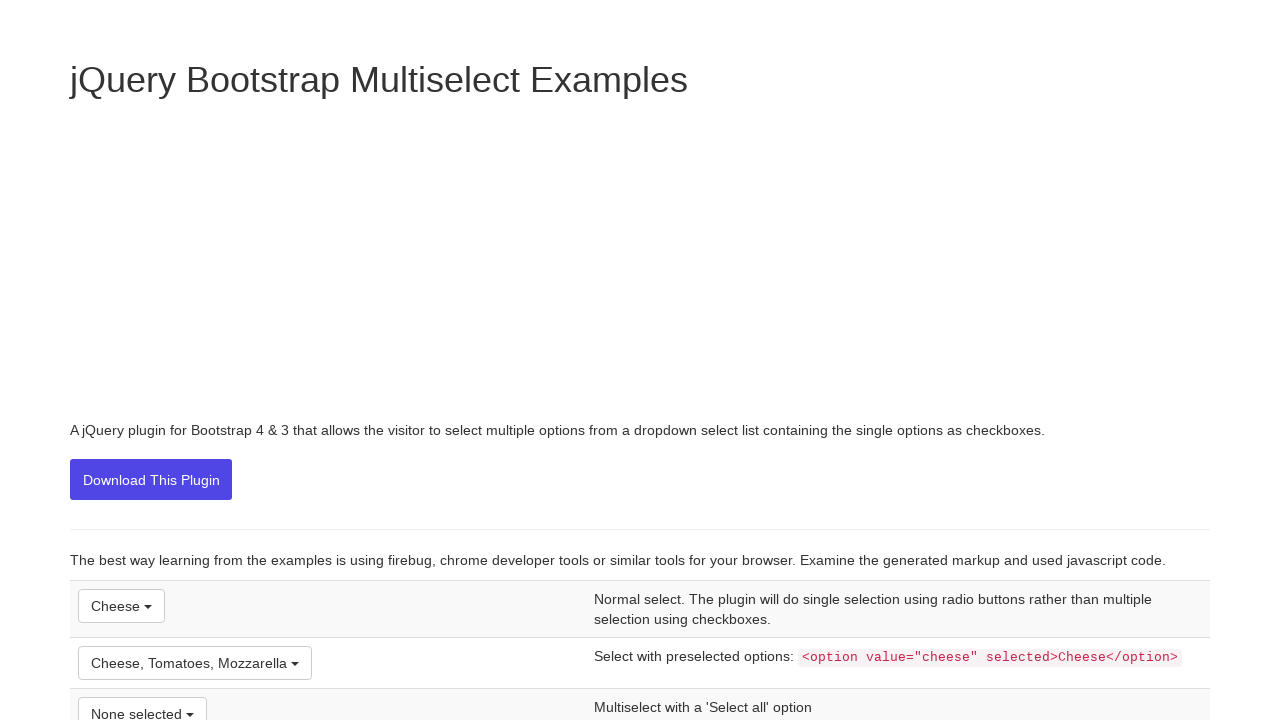

Clicked on jQuery Bootstrap multiselect dropdown to open it at (195, 663) on xpath=//select[@id='example2']/../div
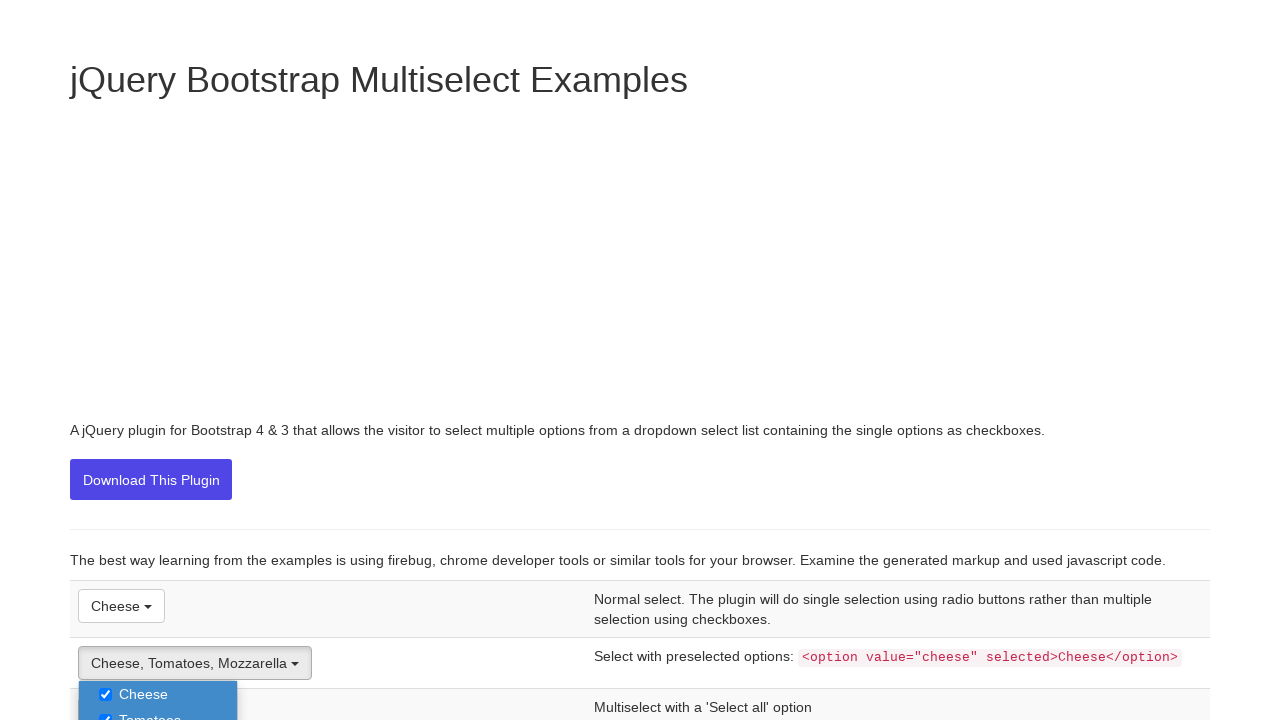

Dropdown options are now visible
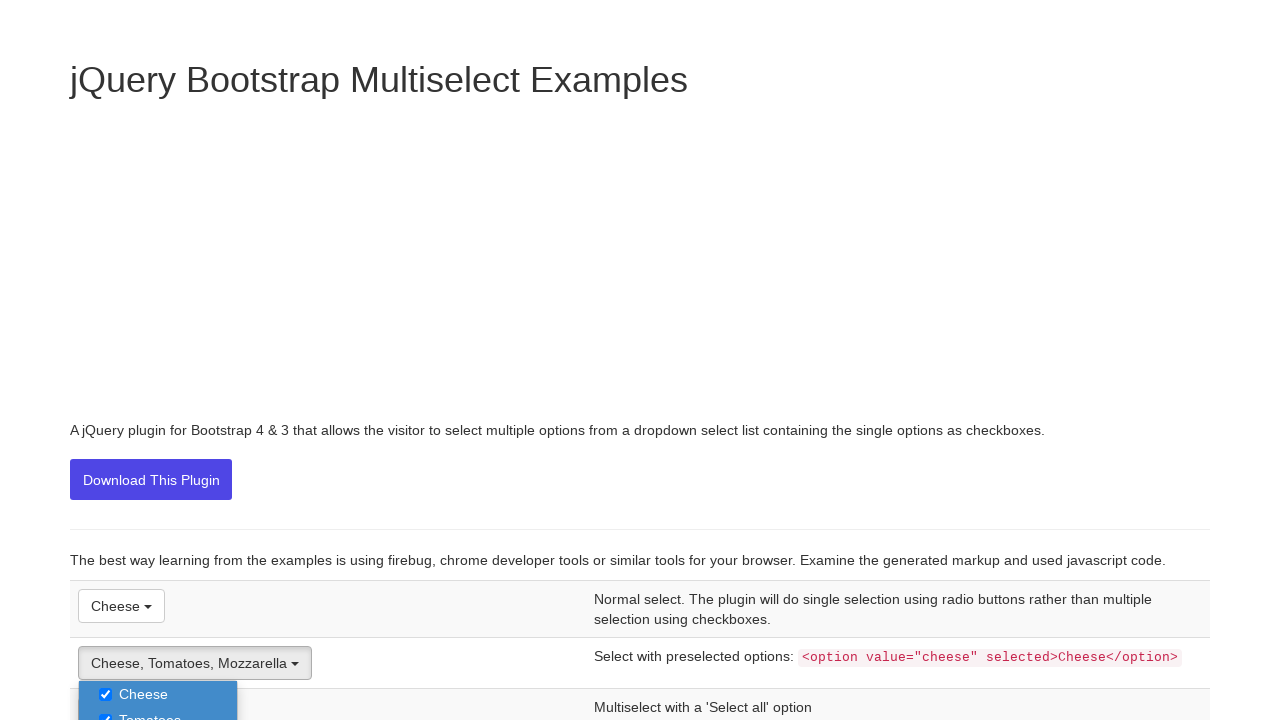

Found 0 active/selected options in the dropdown
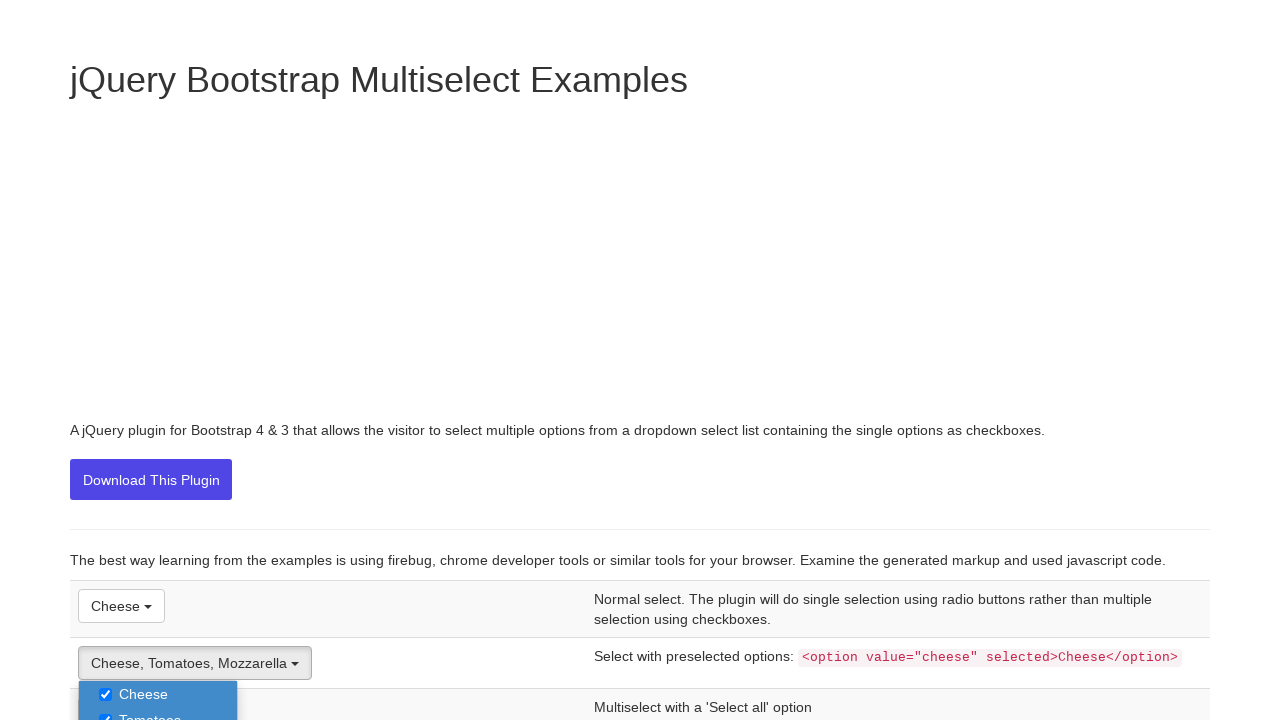

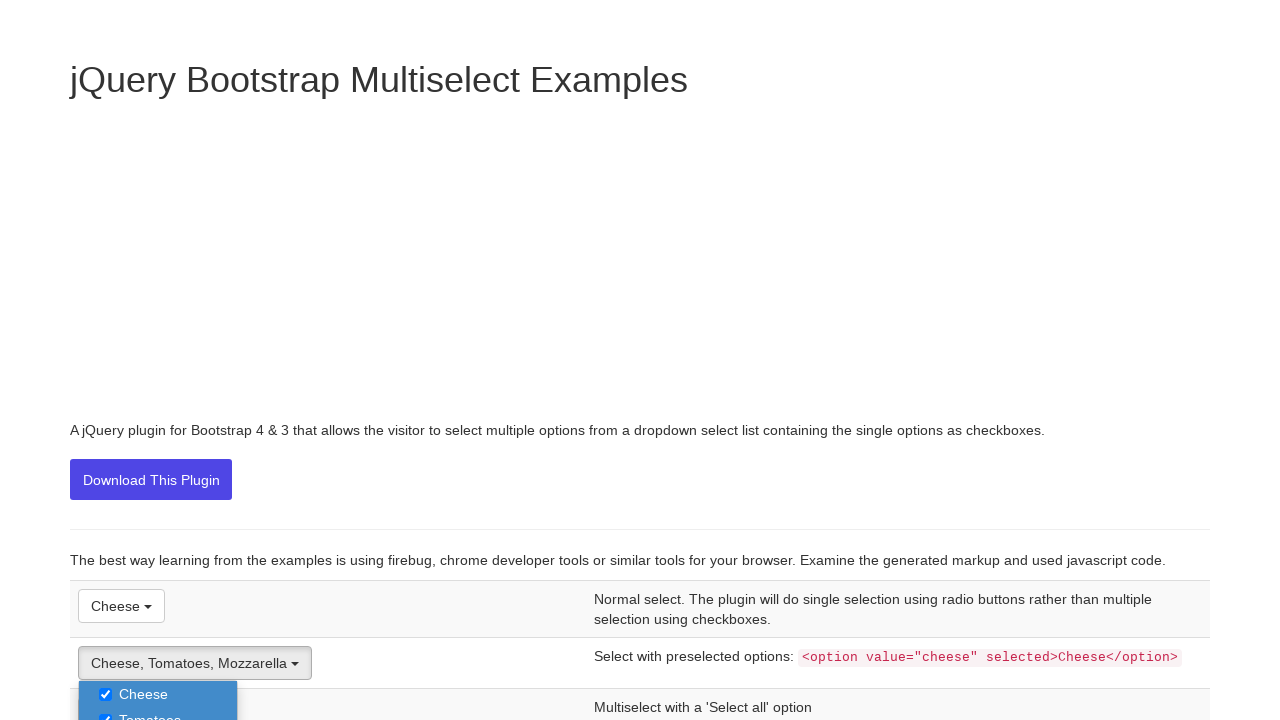